Tests checkbox interaction functionality by checking and unchecking the first checkbox on the page, verifying its state changes correctly after each action.

Starting URL: https://the-internet.herokuapp.com/checkboxes

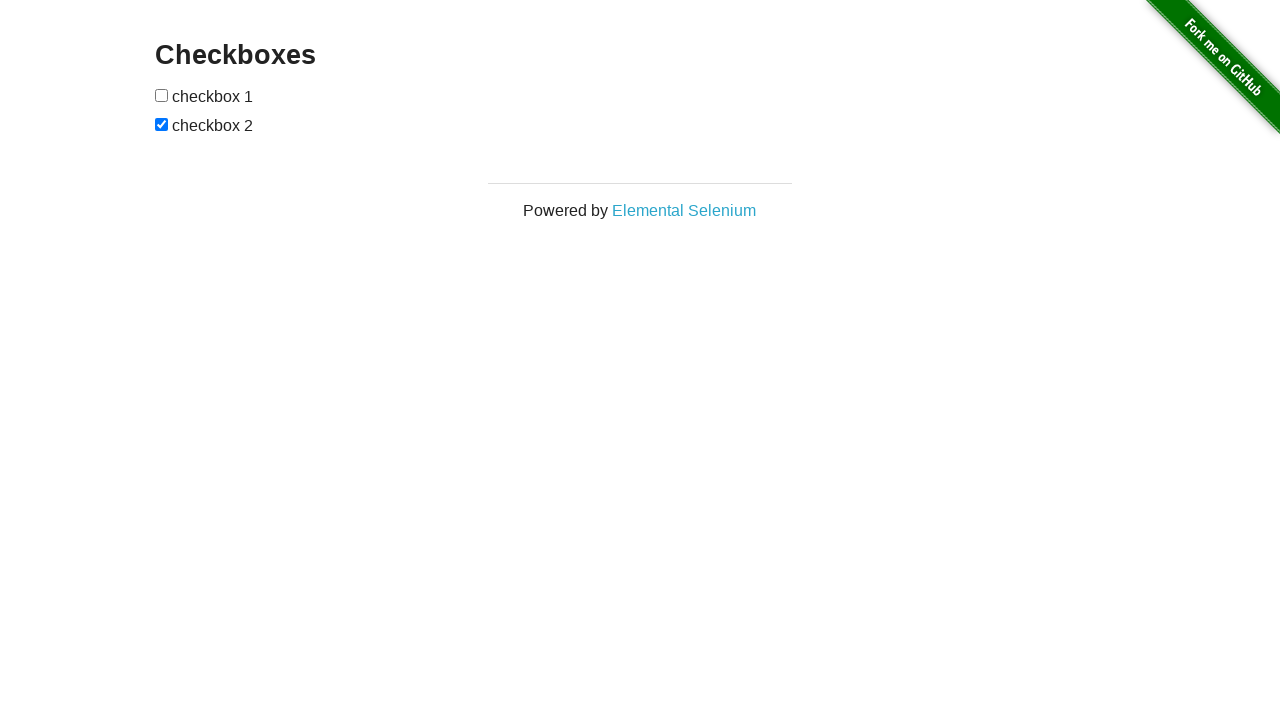

Waited for first checkbox to be visible
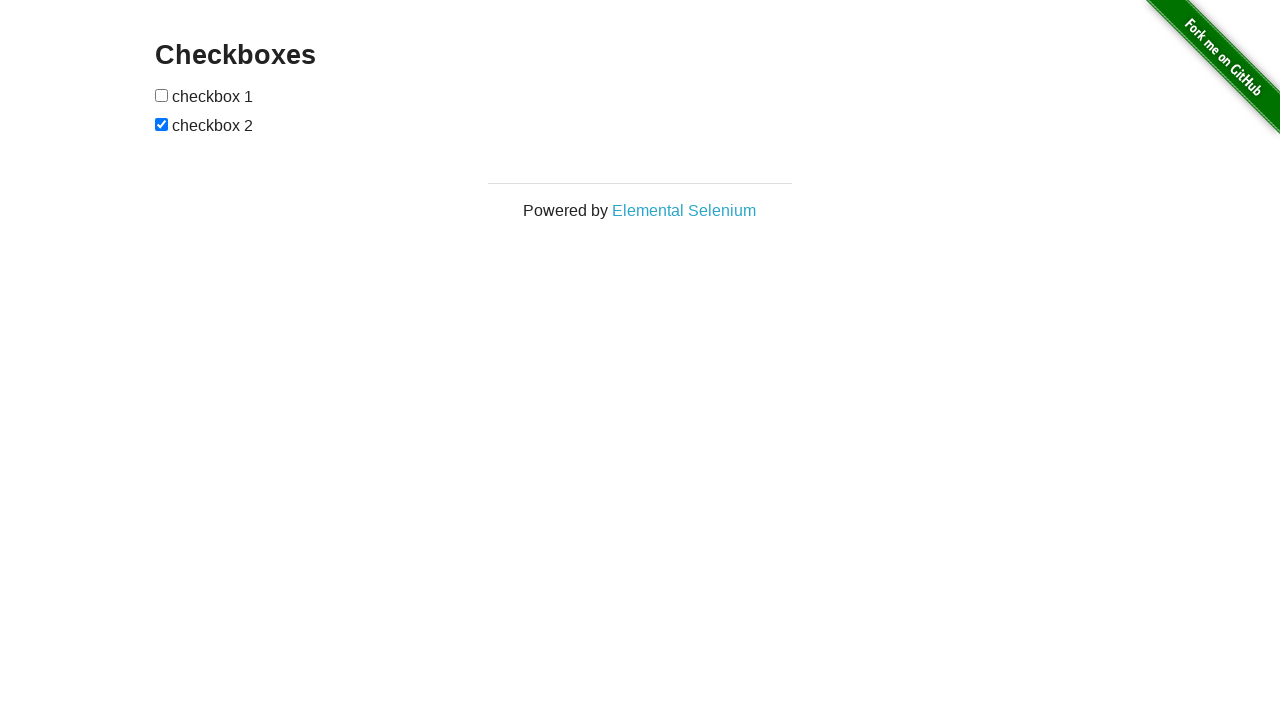

Located first checkbox element
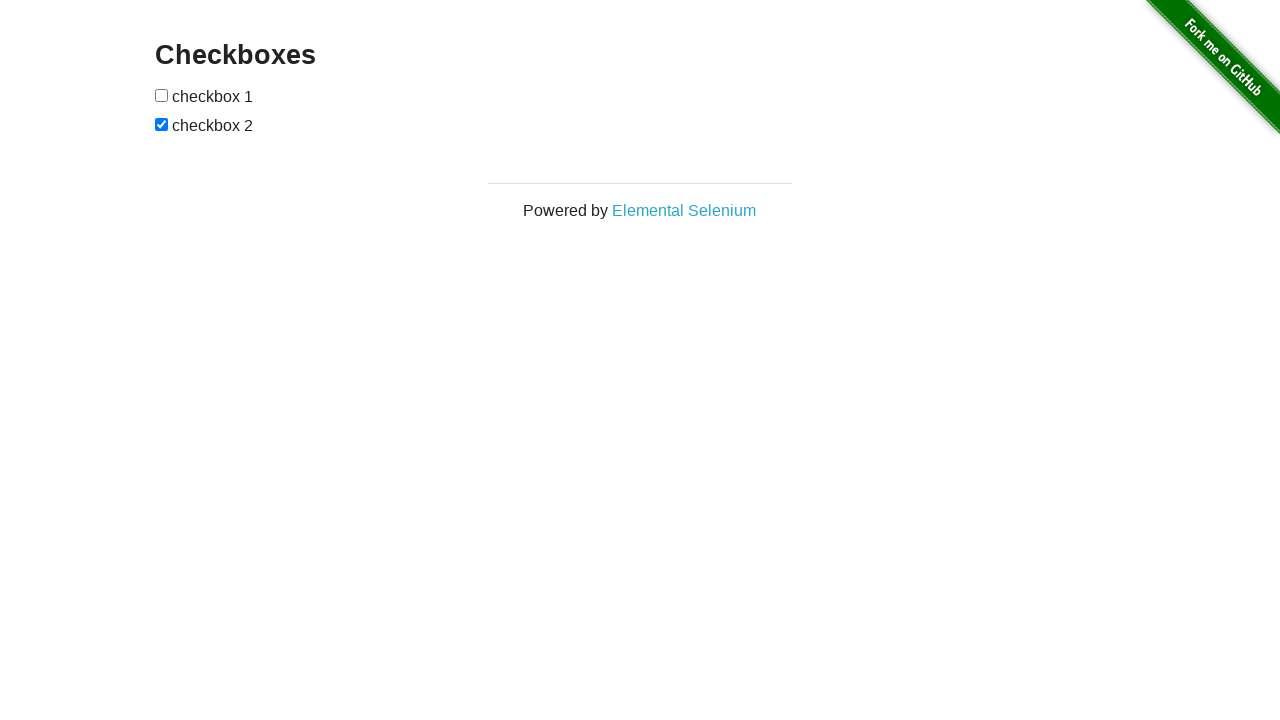

Verified first checkbox is initially unchecked
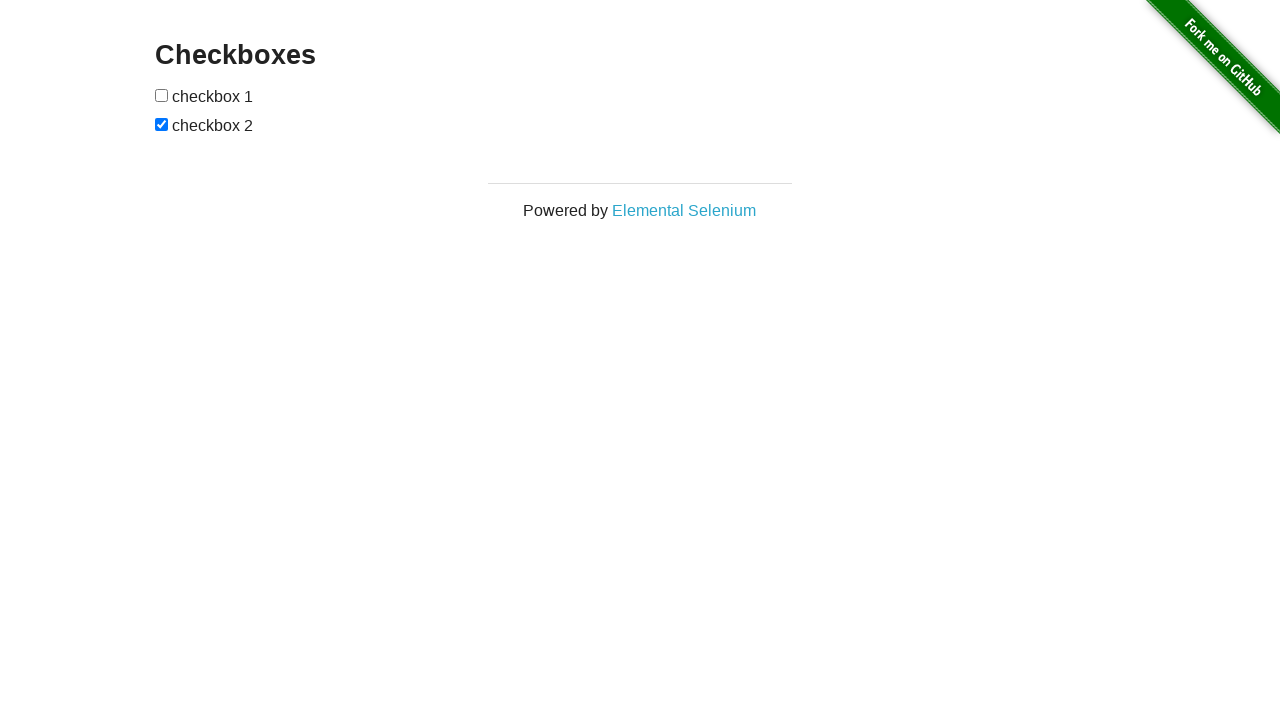

Checked the first checkbox at (162, 95) on internal:role=checkbox >> nth=0
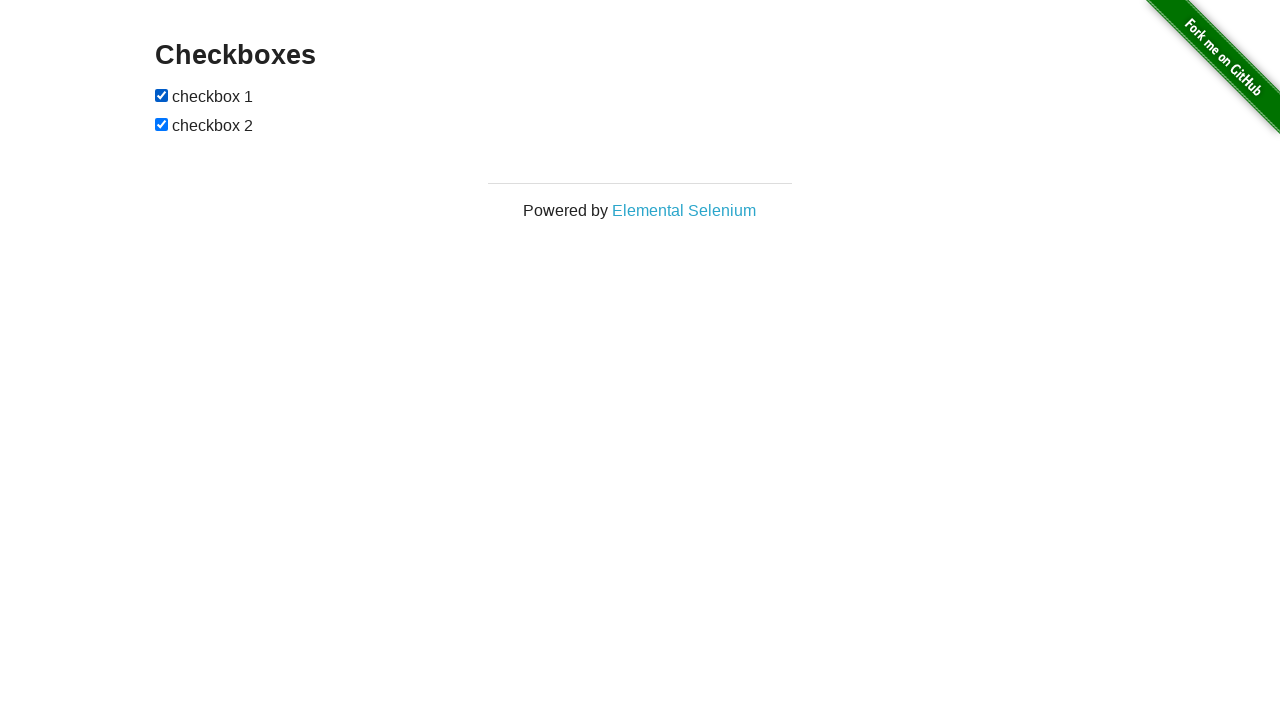

Verified first checkbox is now checked
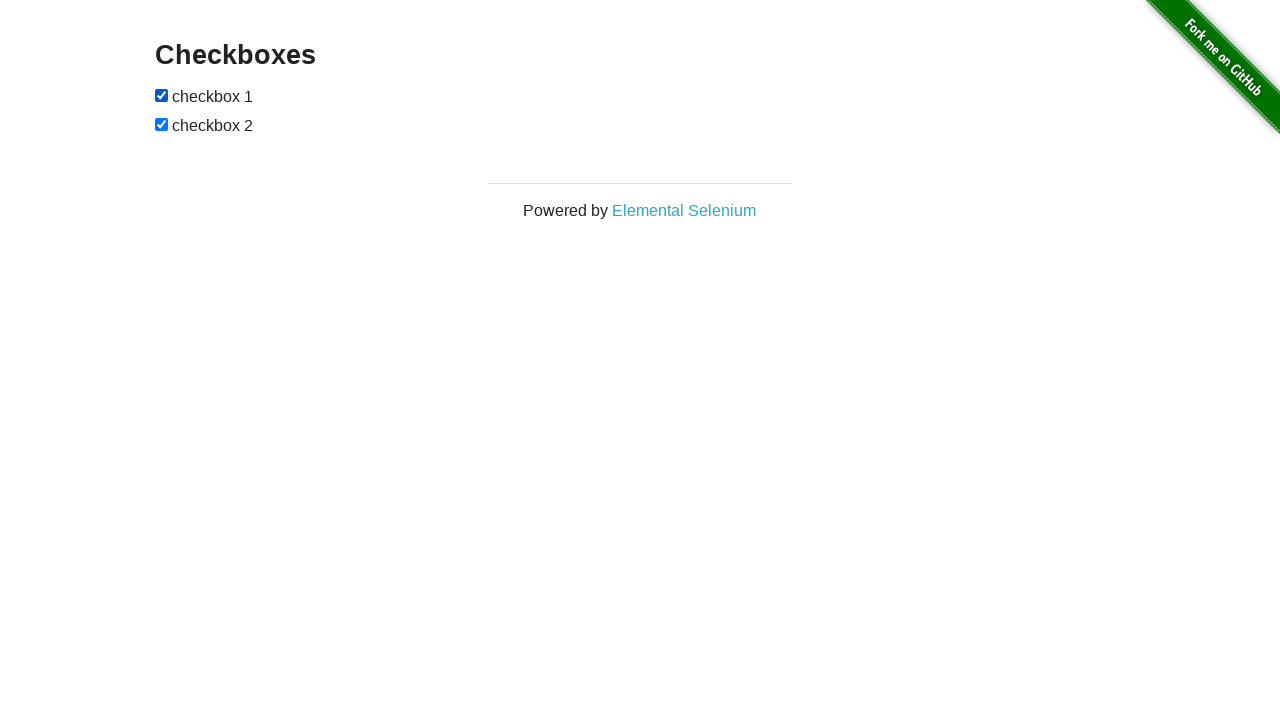

Unchecked the first checkbox at (162, 95) on internal:role=checkbox >> nth=0
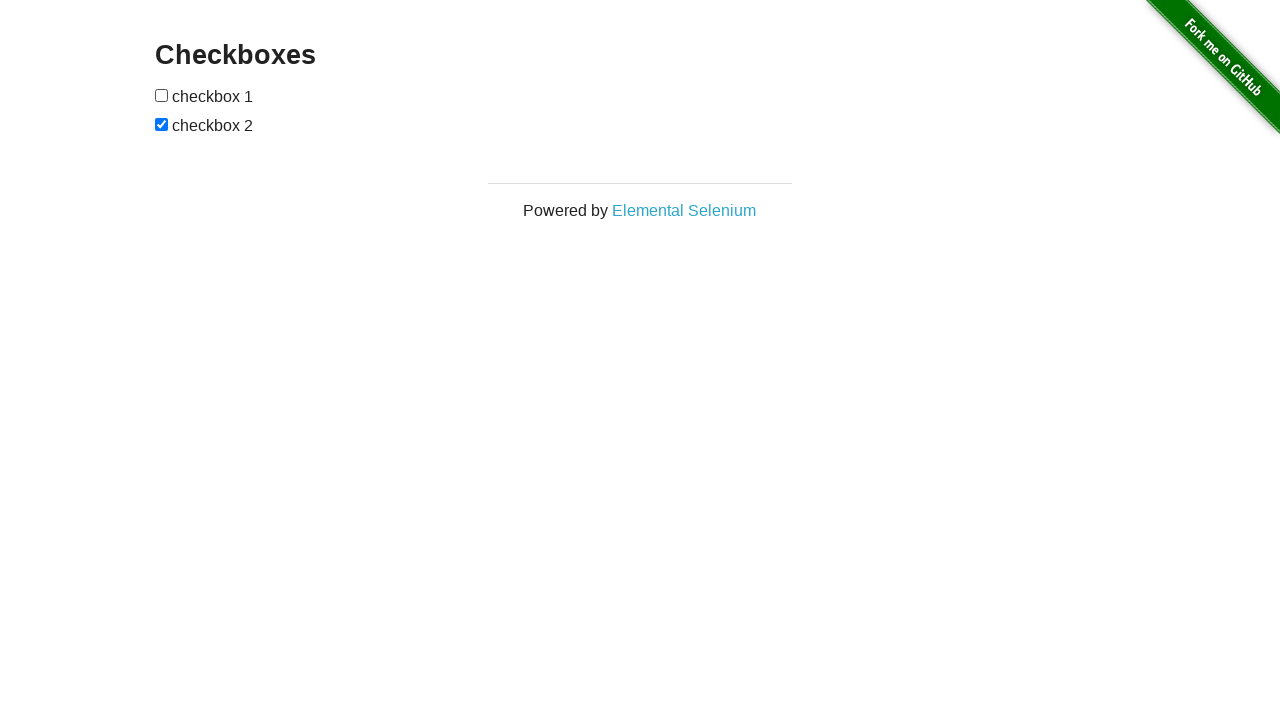

Verified first checkbox is now unchecked
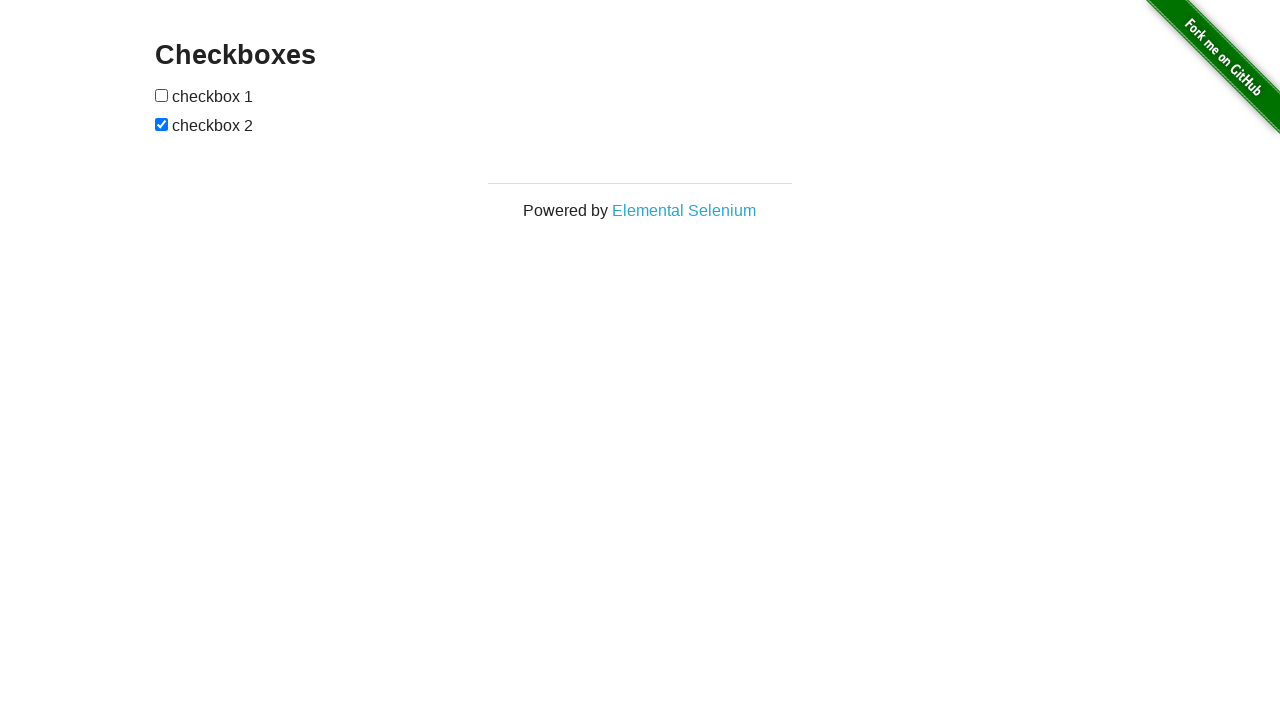

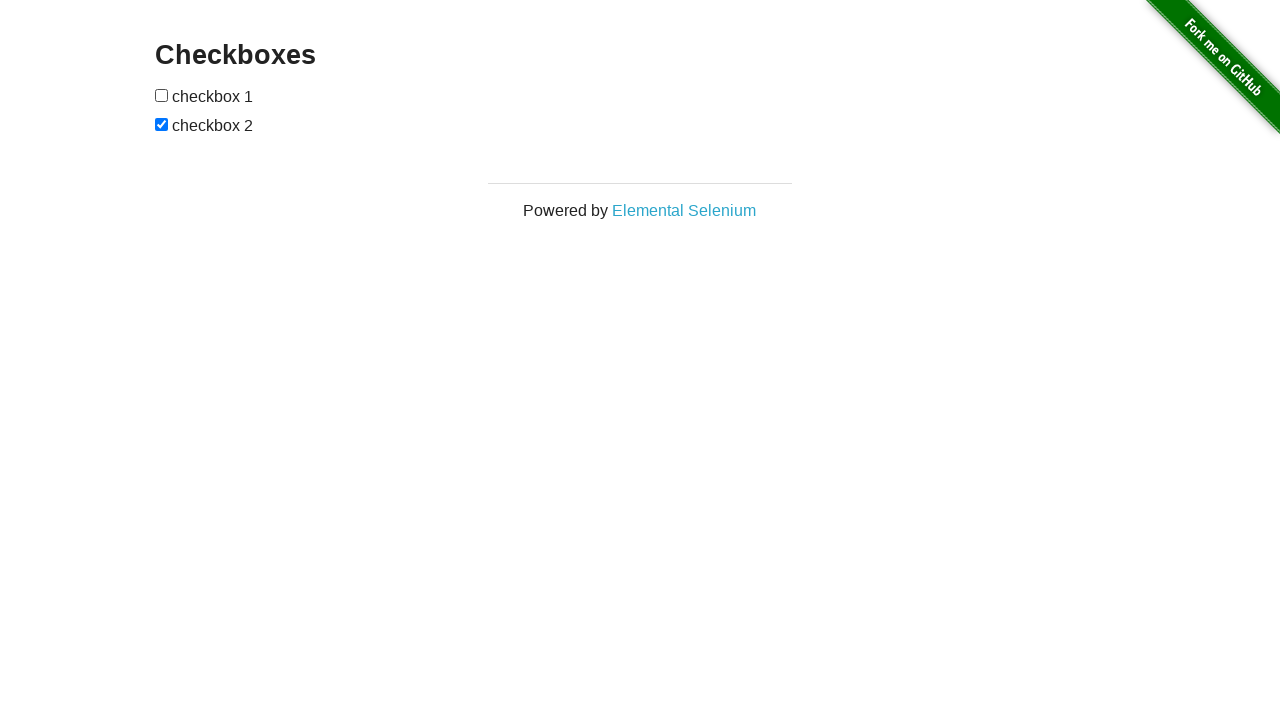